Tests the hide/show functionality of a textbox element by verifying it's initially visible, clicking a hide button, and confirming the element is no longer displayed

Starting URL: https://rahulshettyacademy.com/AutomationPractice/

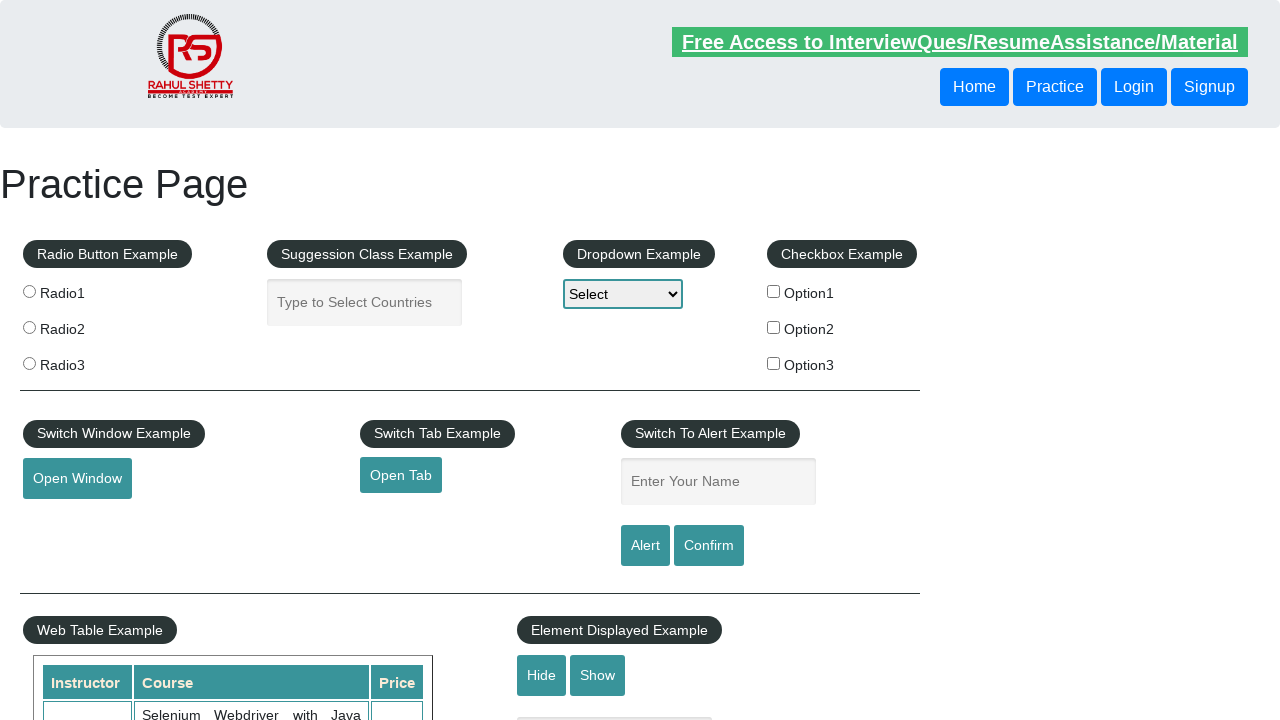

Navigated to AutomationPractice page
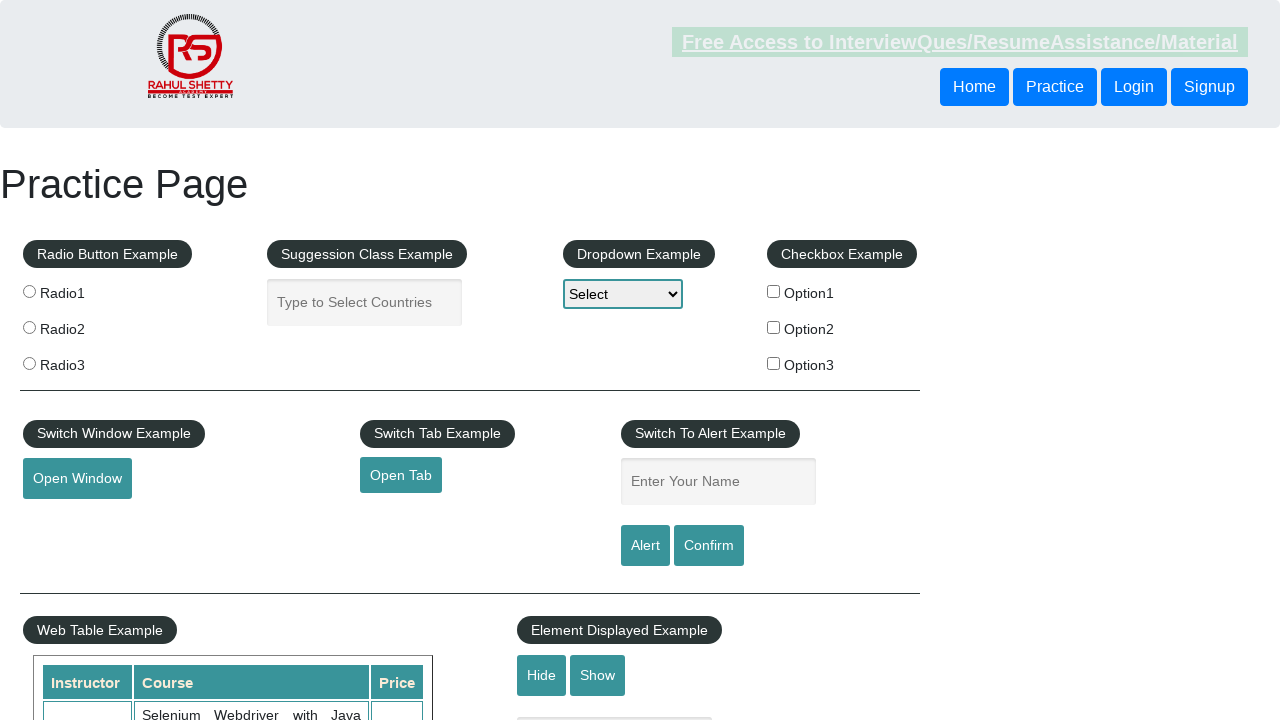

Verified textbox element is initially visible
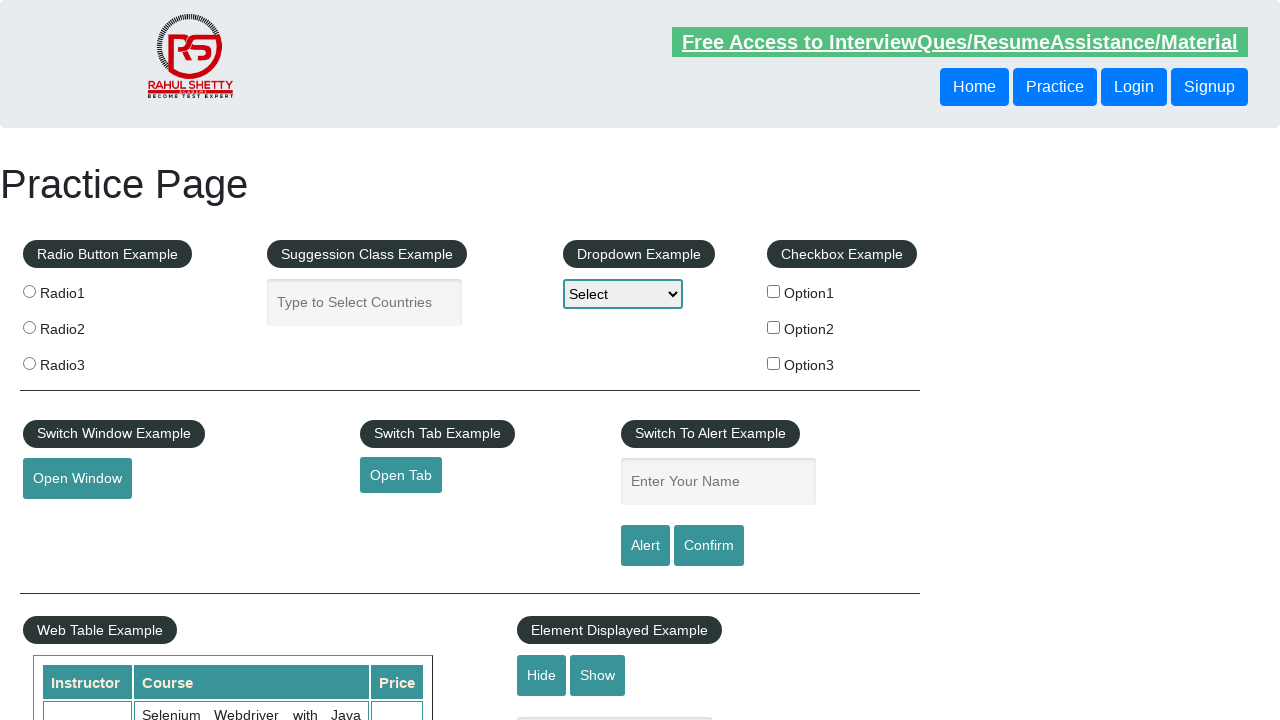

Clicked the hide button to hide the textbox at (542, 675) on #hide-textbox
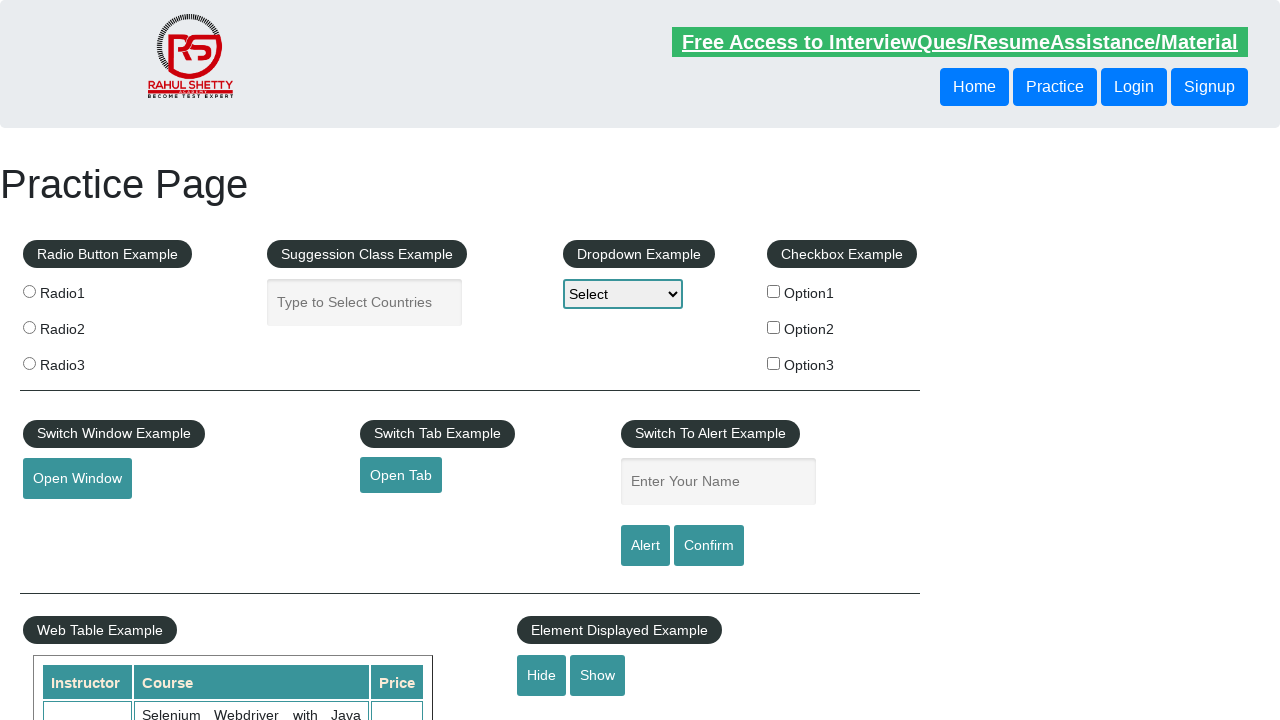

Verified textbox element is now hidden
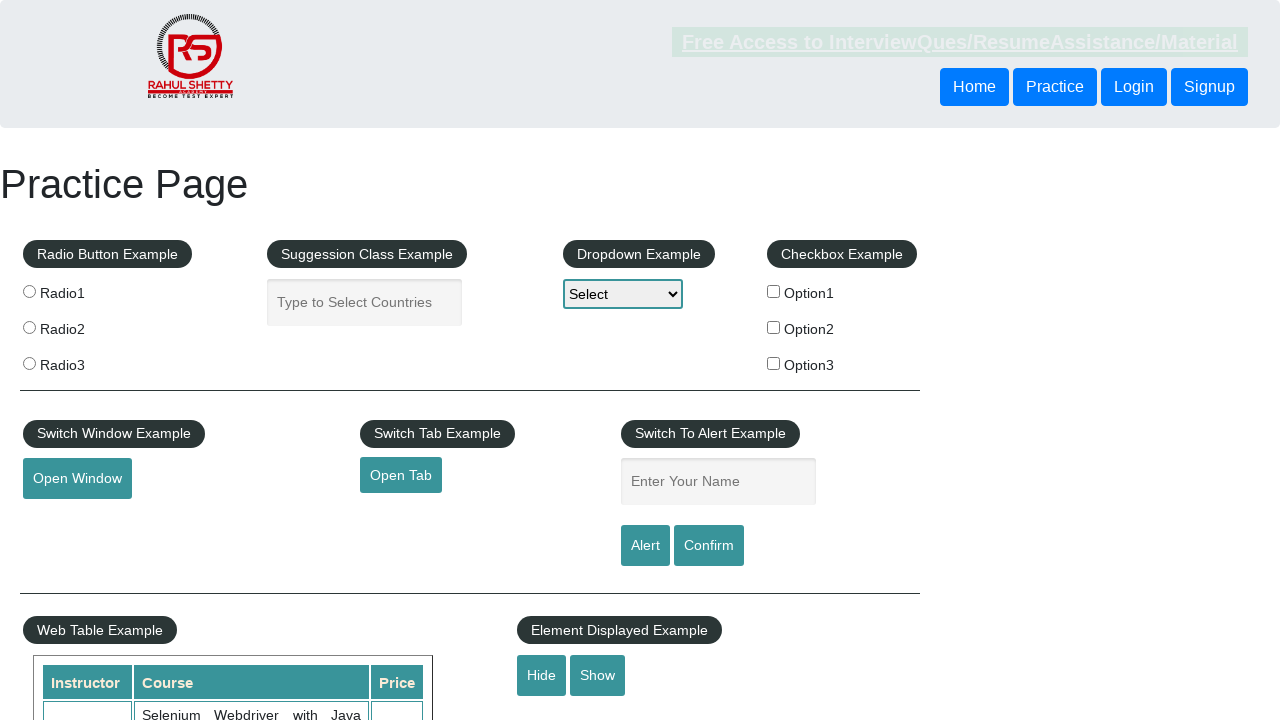

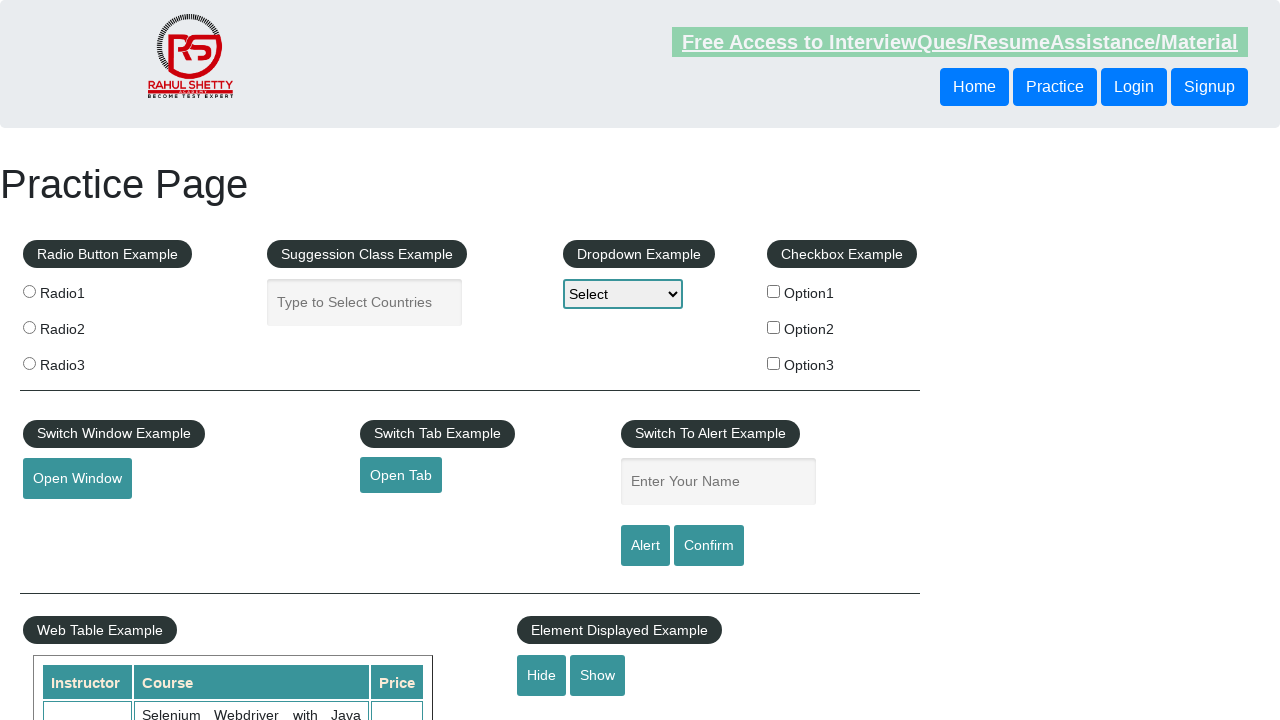